Tests drag and drop functionality by dragging column A to column B and verifying the swap

Starting URL: https://the-internet.herokuapp.com/

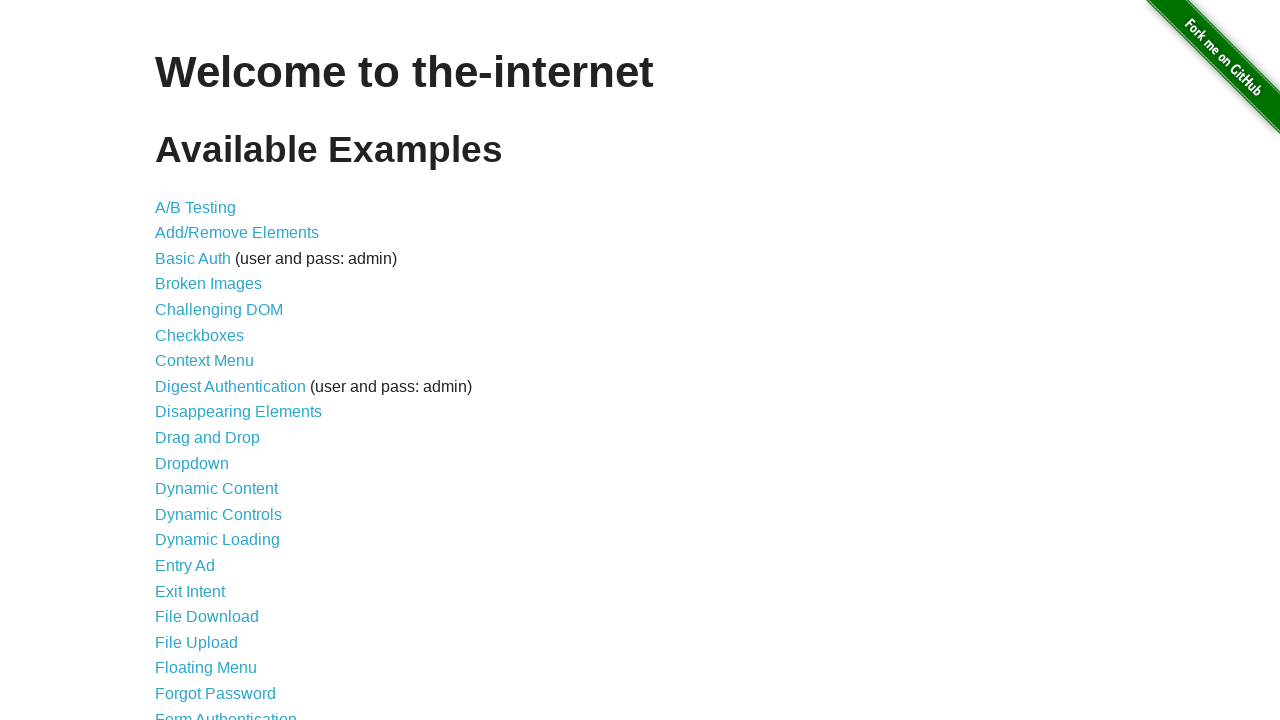

Clicked Drag and Drop link at (208, 438) on text=Drag and Drop
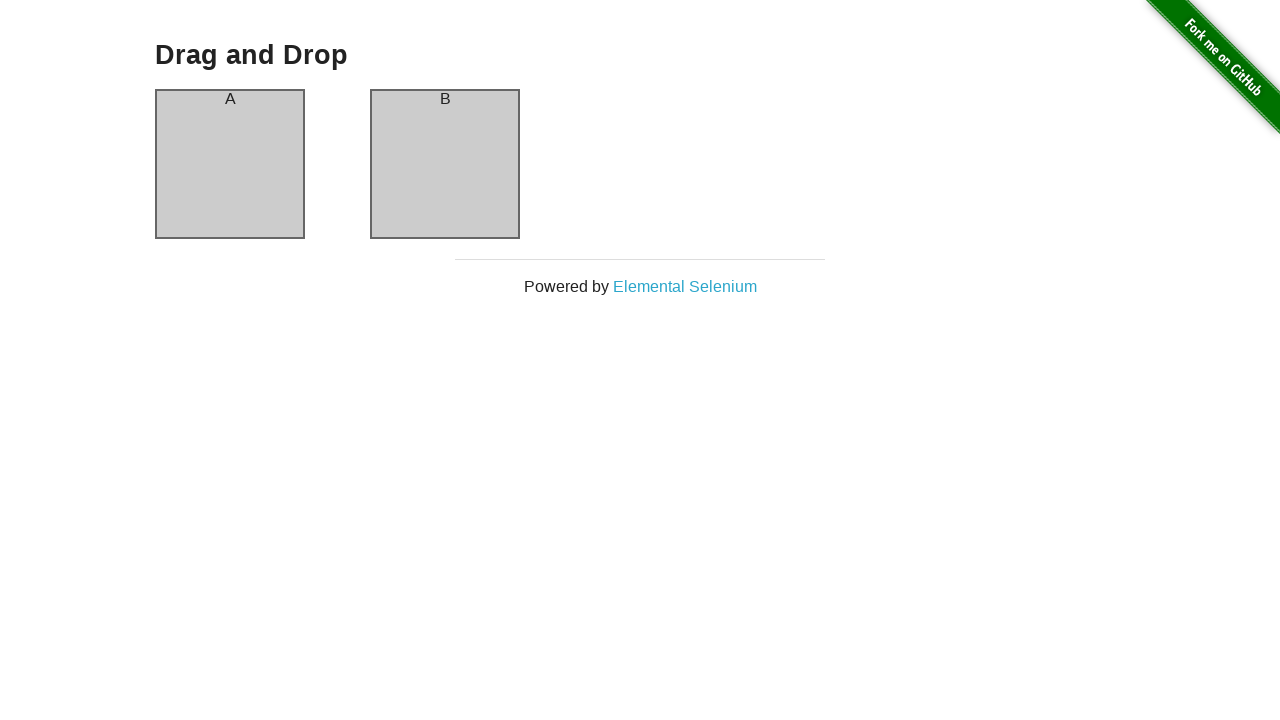

Column A loaded
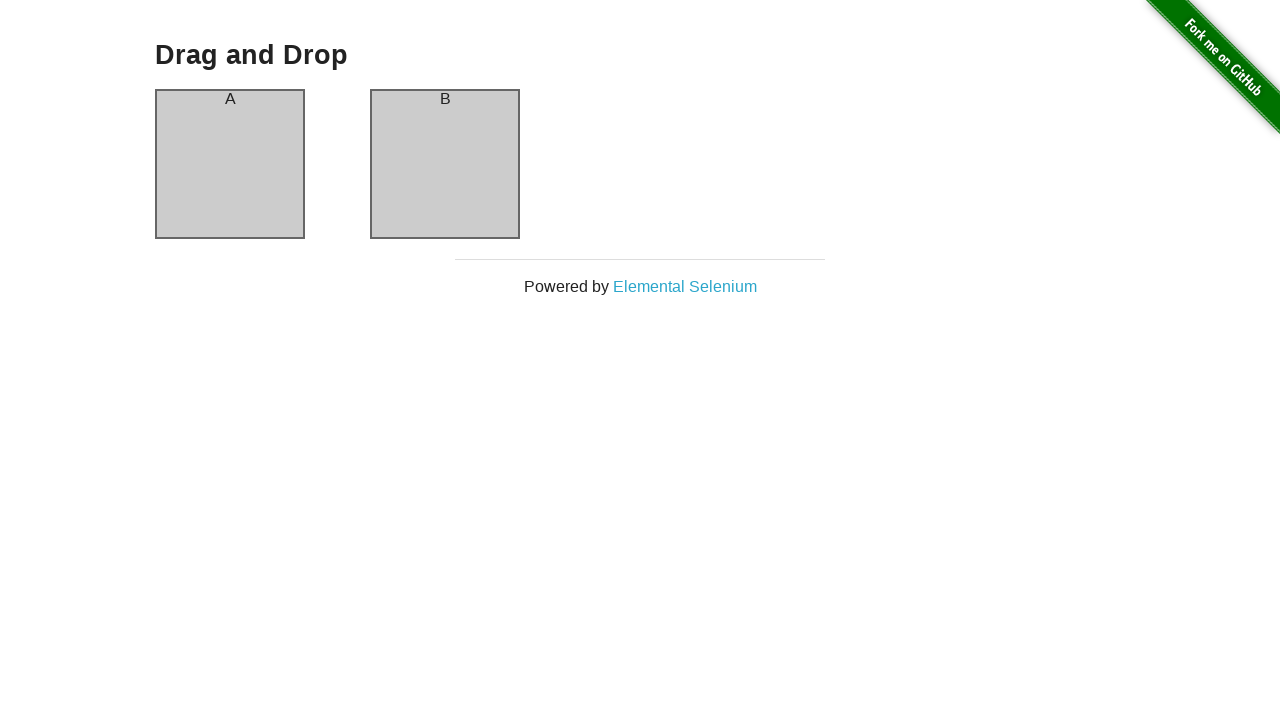

Column B loaded
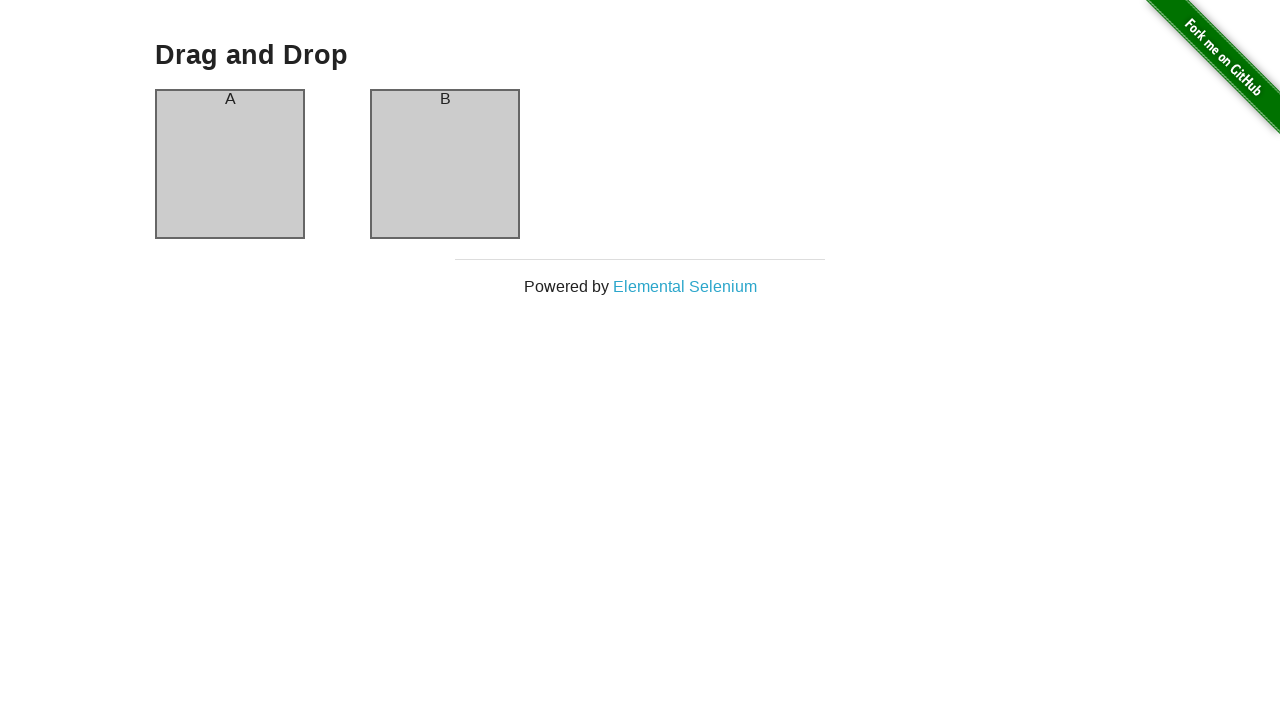

Dragged column A to column B at (445, 164)
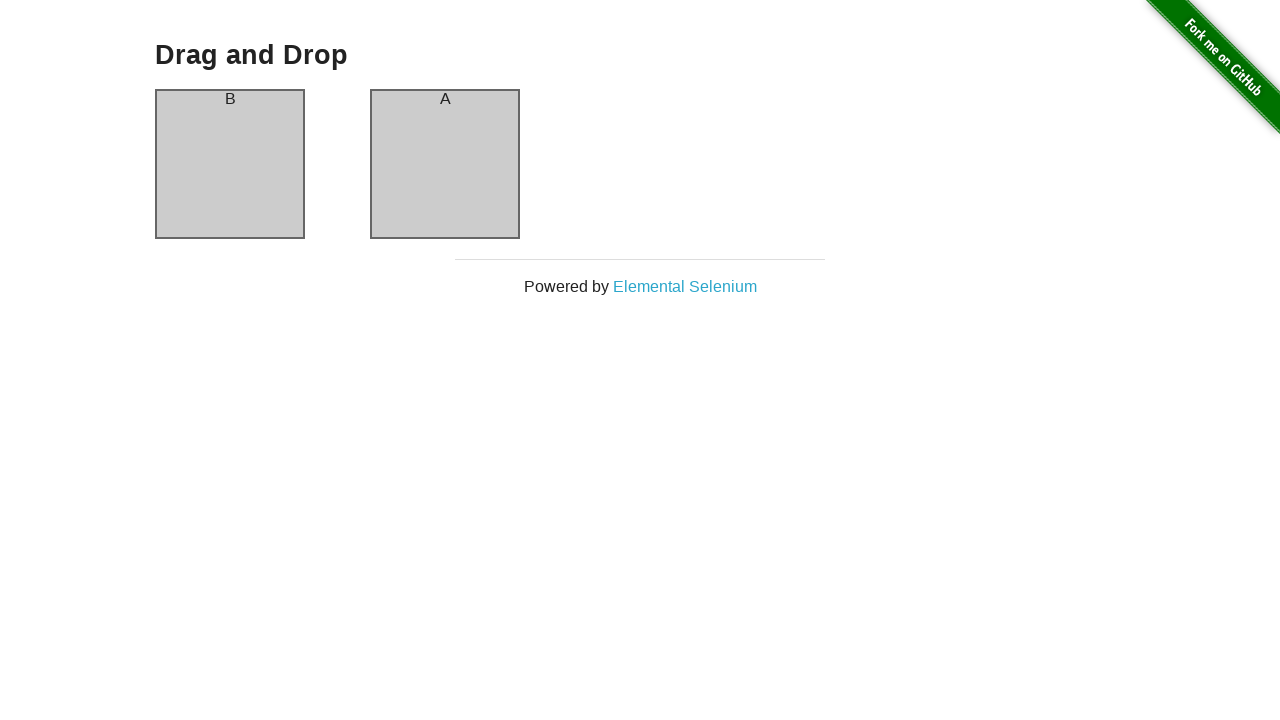

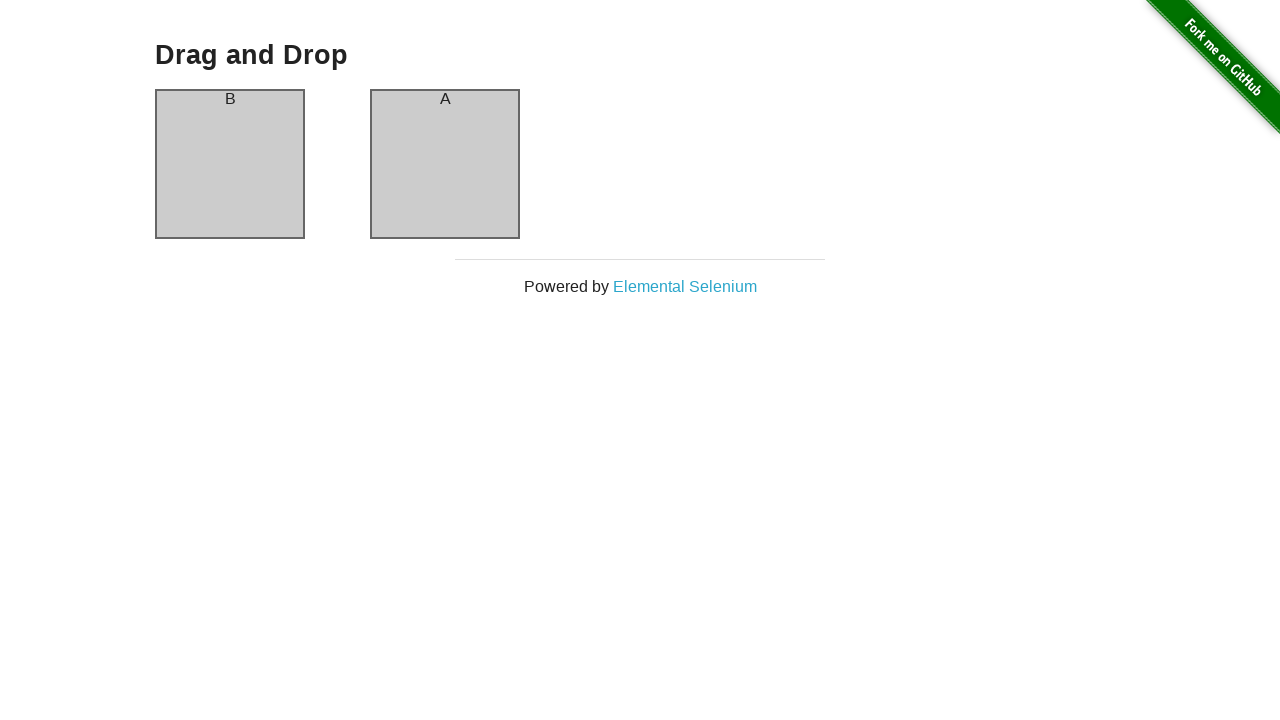